Tests editing a person's information in the web table by adding a person, searching for them, and modifying their age

Starting URL: https://demoqa.com/webtables

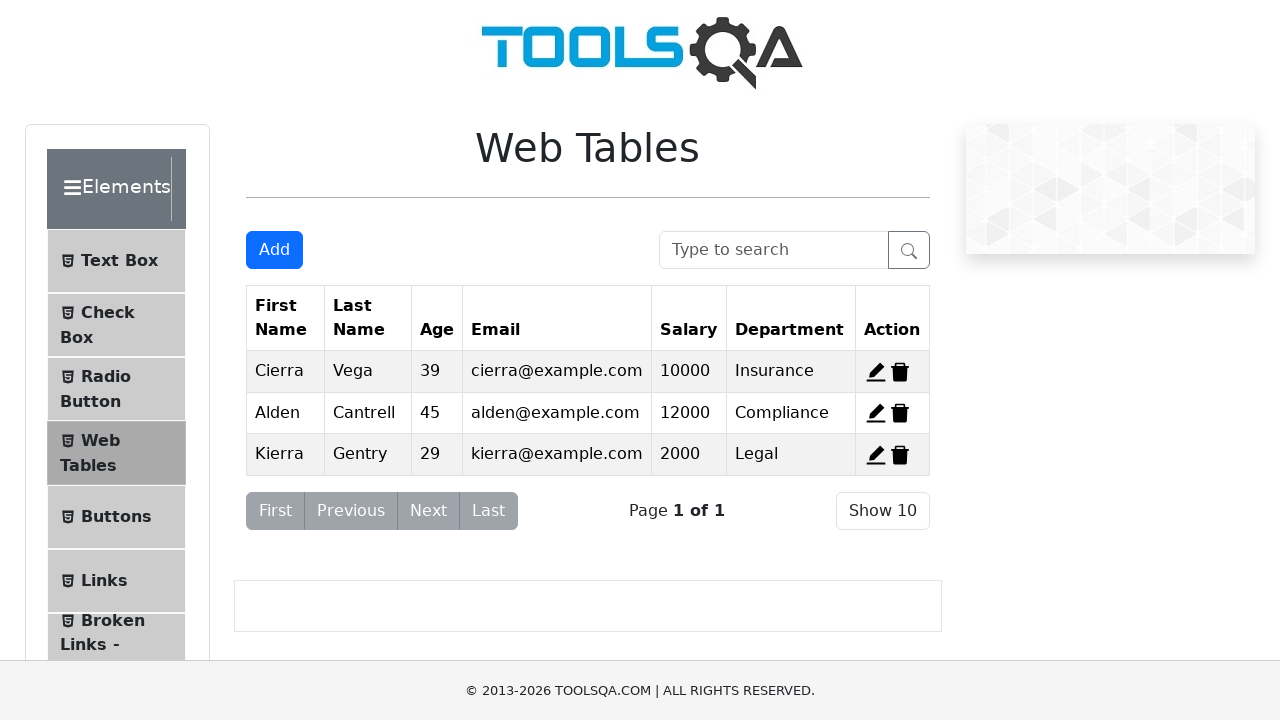

Clicked Add button to open registration form at (274, 250) on #addNewRecordButton
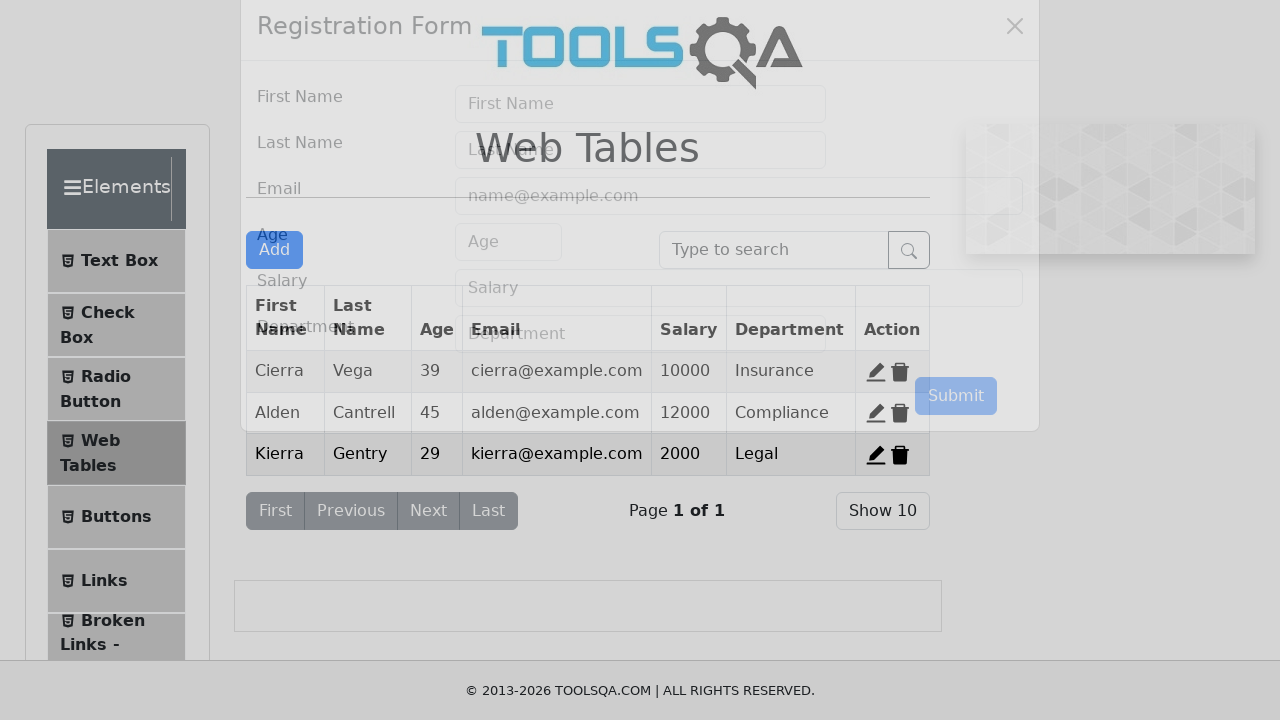

Registration form modal appeared
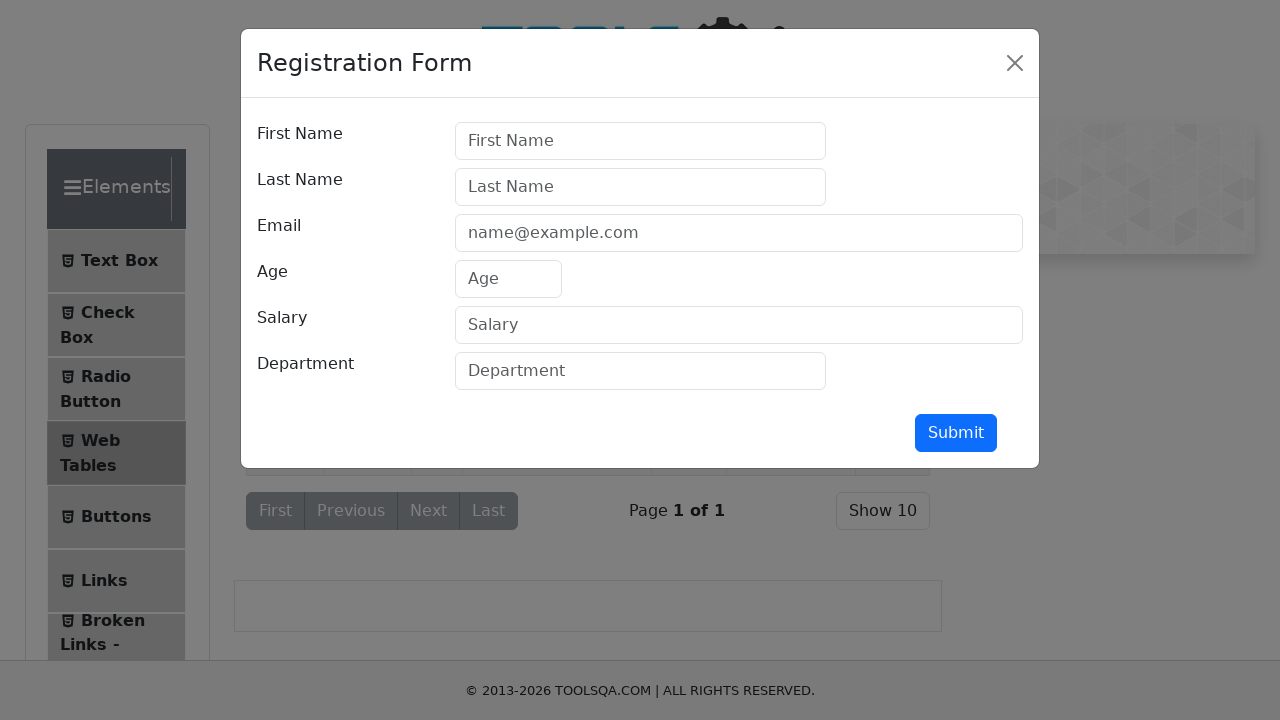

Filled first name with 'David' on #firstName
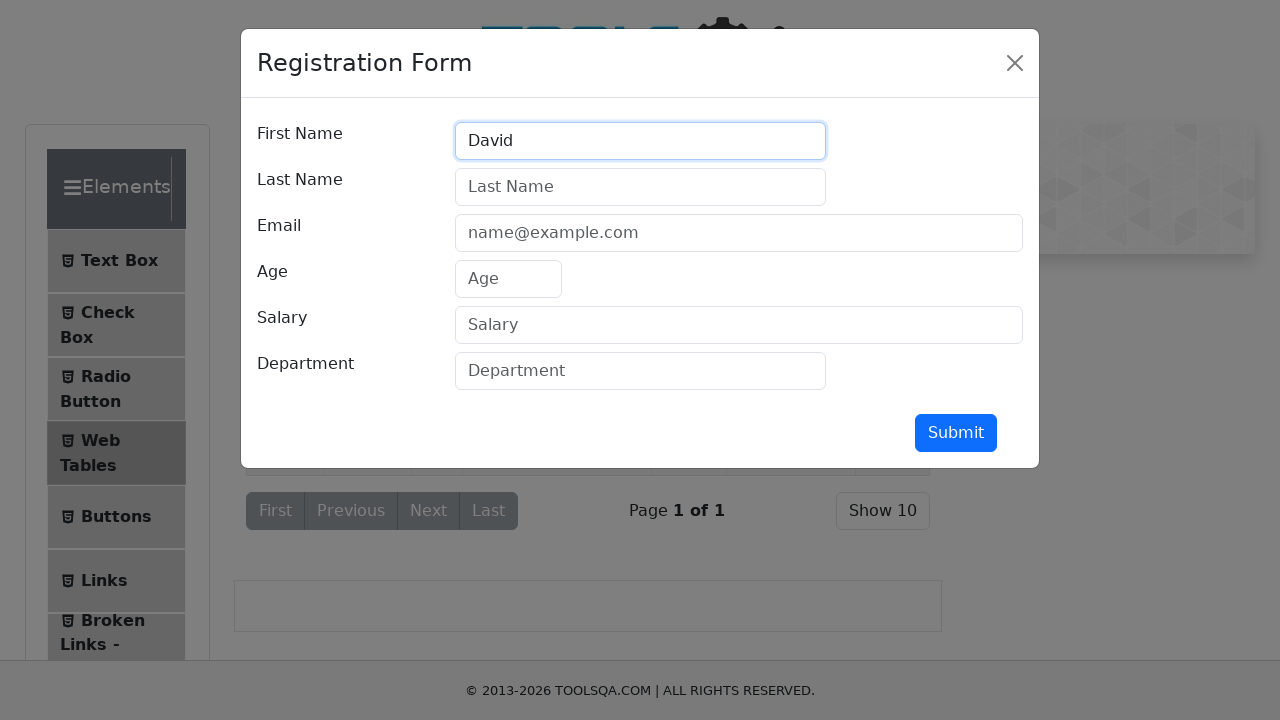

Filled last name with 'Brown' on #lastName
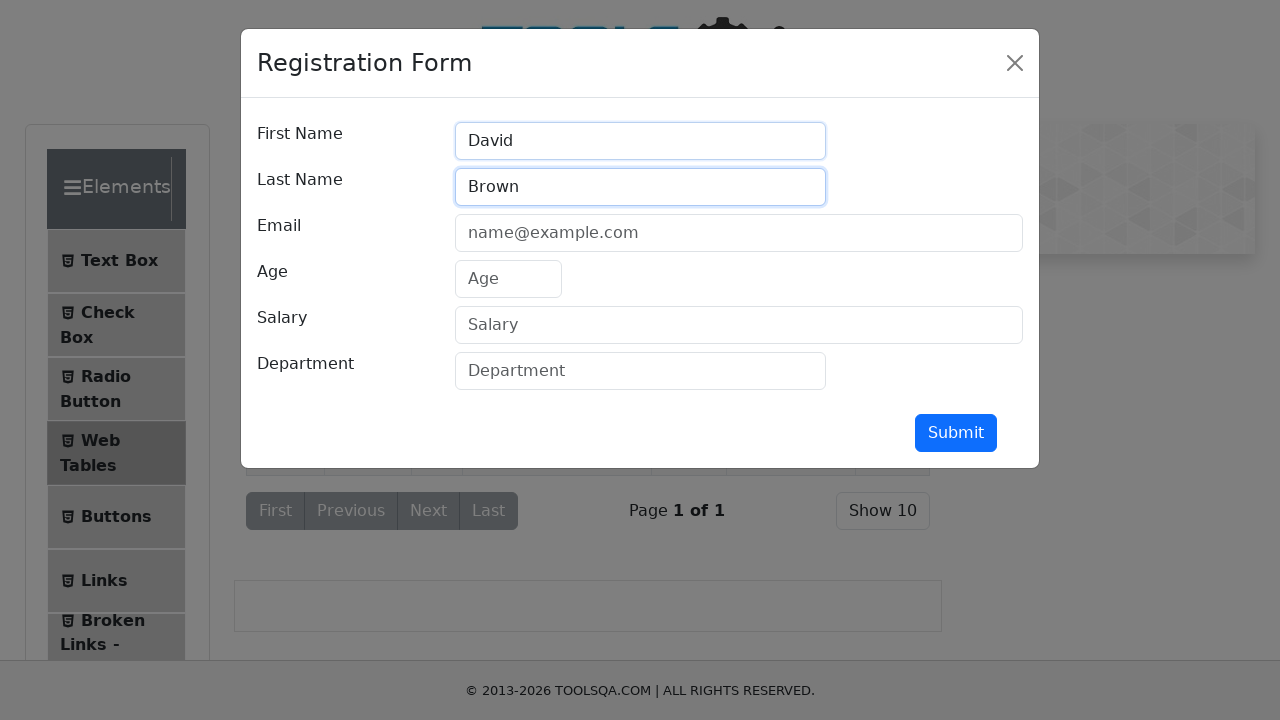

Filled email with 'david.brown@example.com' on #userEmail
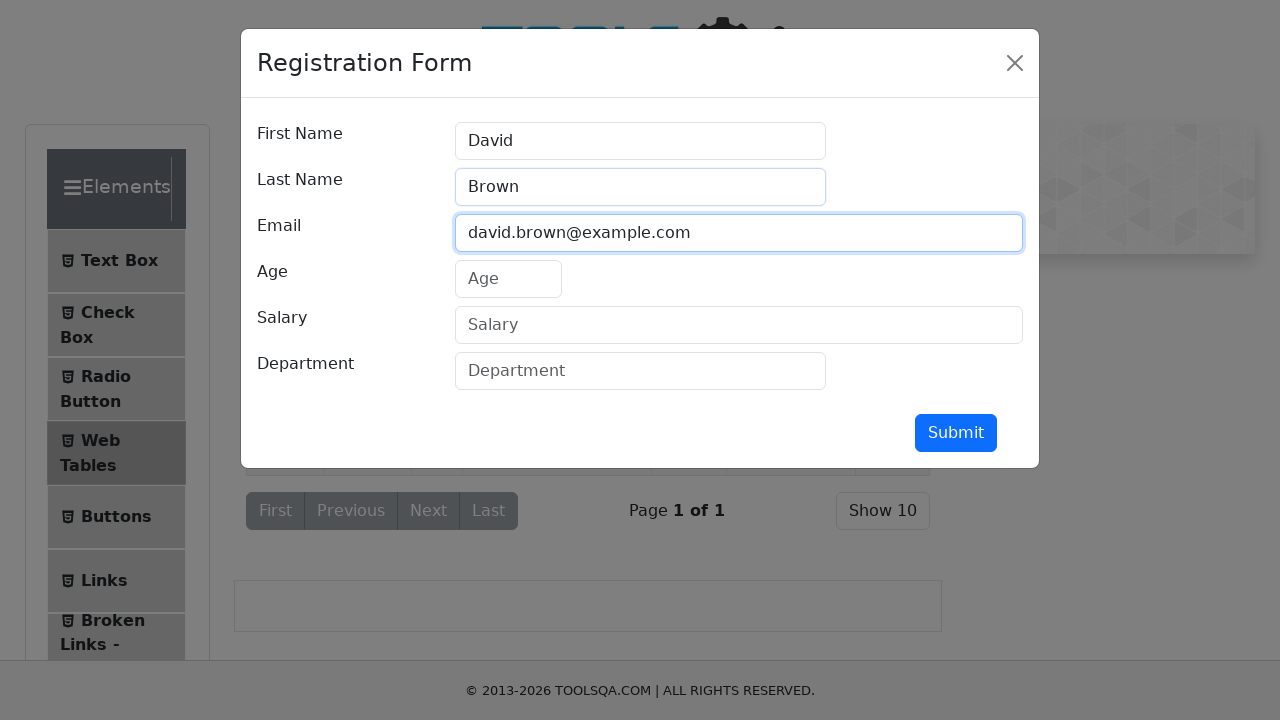

Filled age with '35' on #age
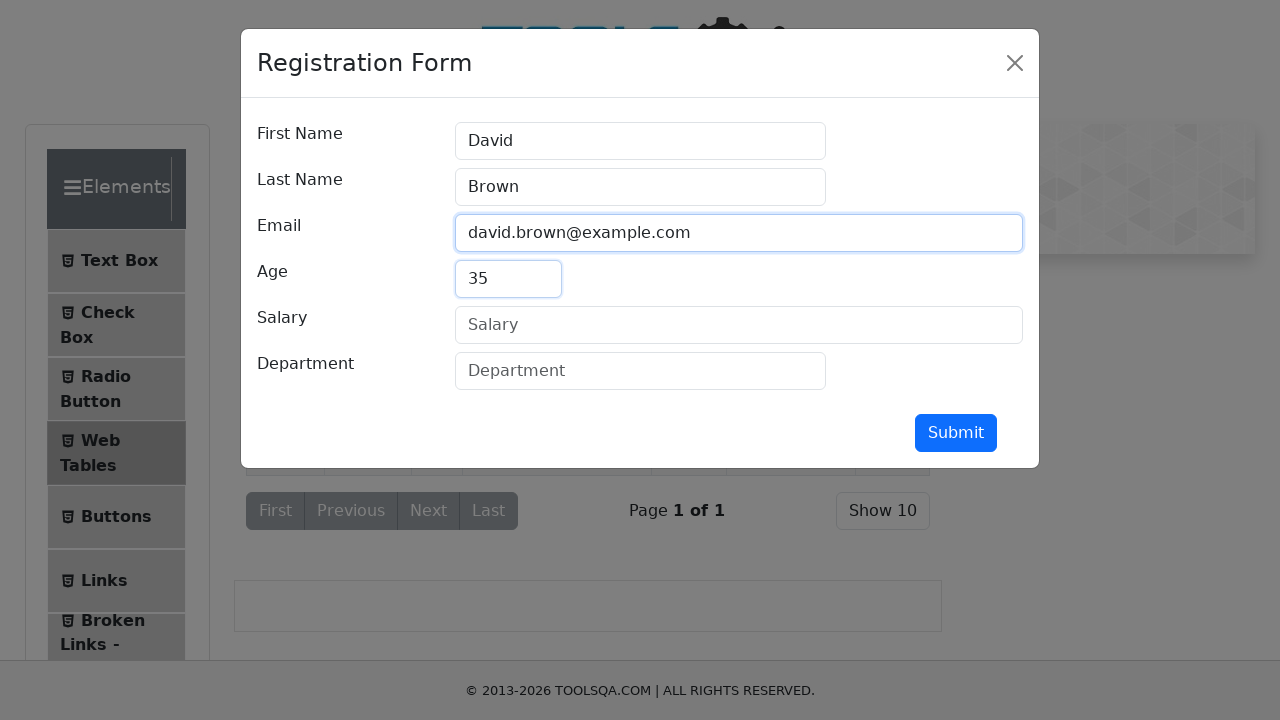

Filled salary with '80000' on #salary
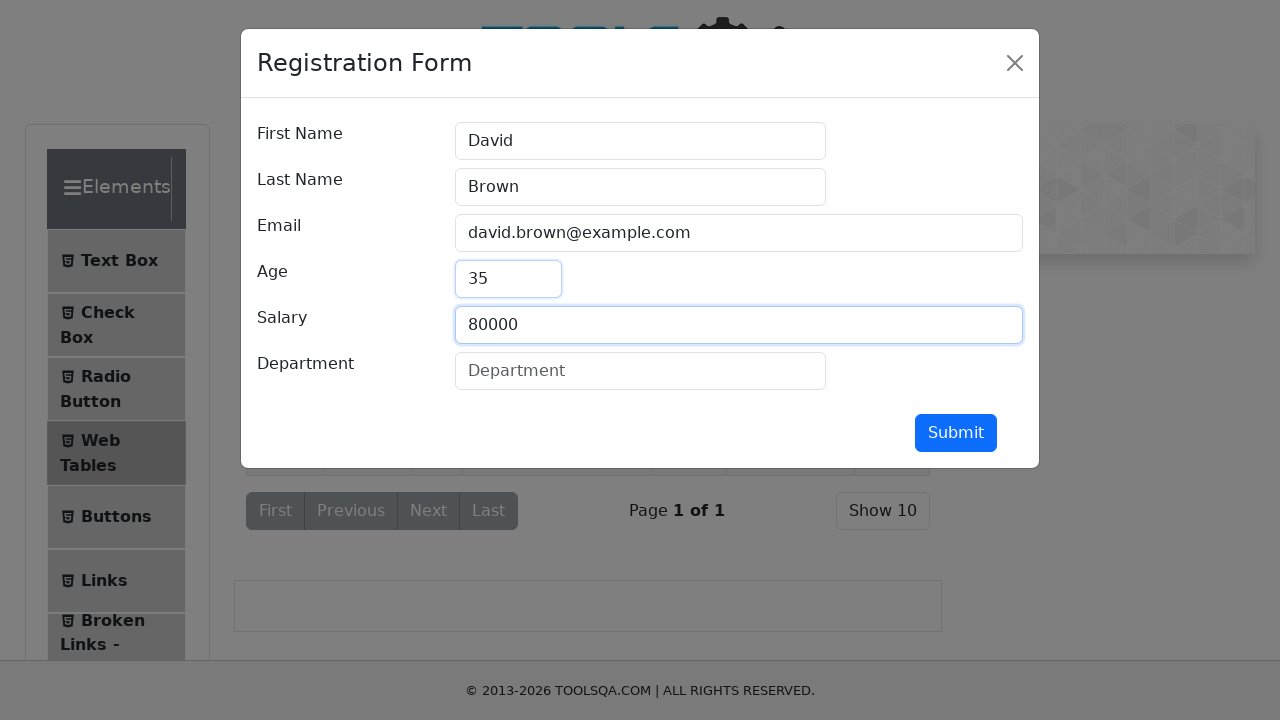

Filled department with 'Finance' on #department
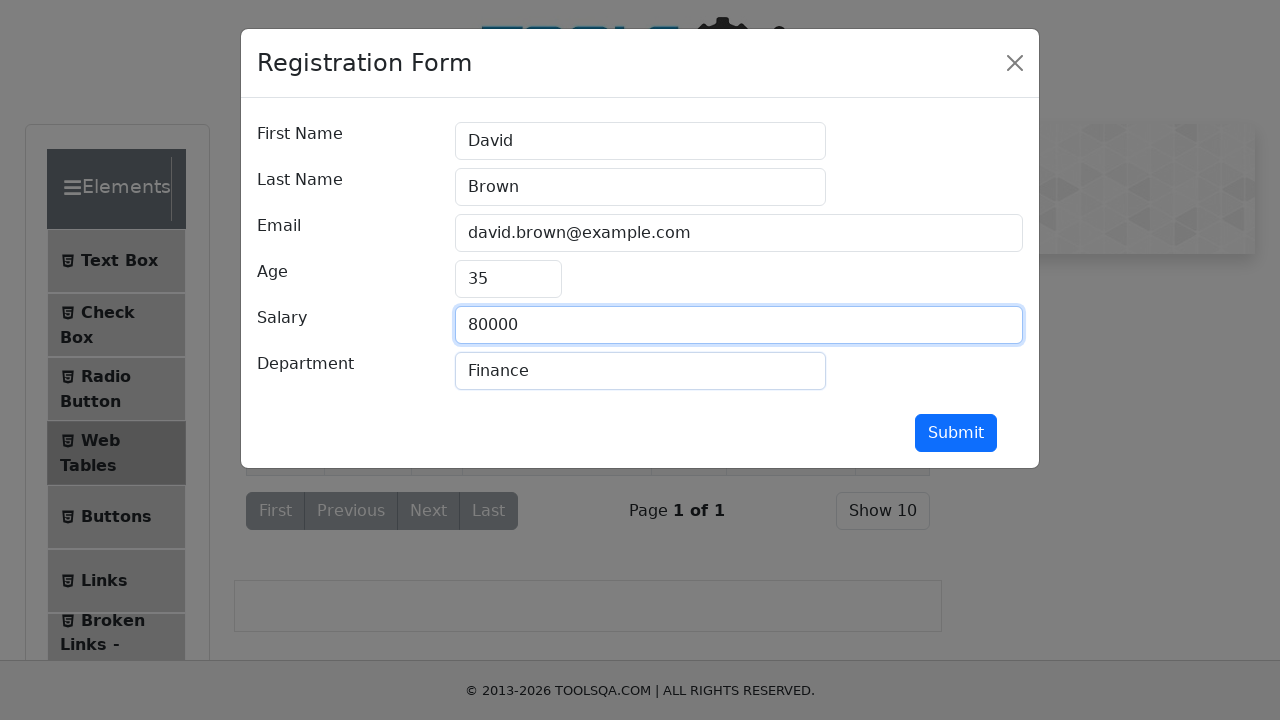

Clicked submit button to add person at (956, 433) on #submit
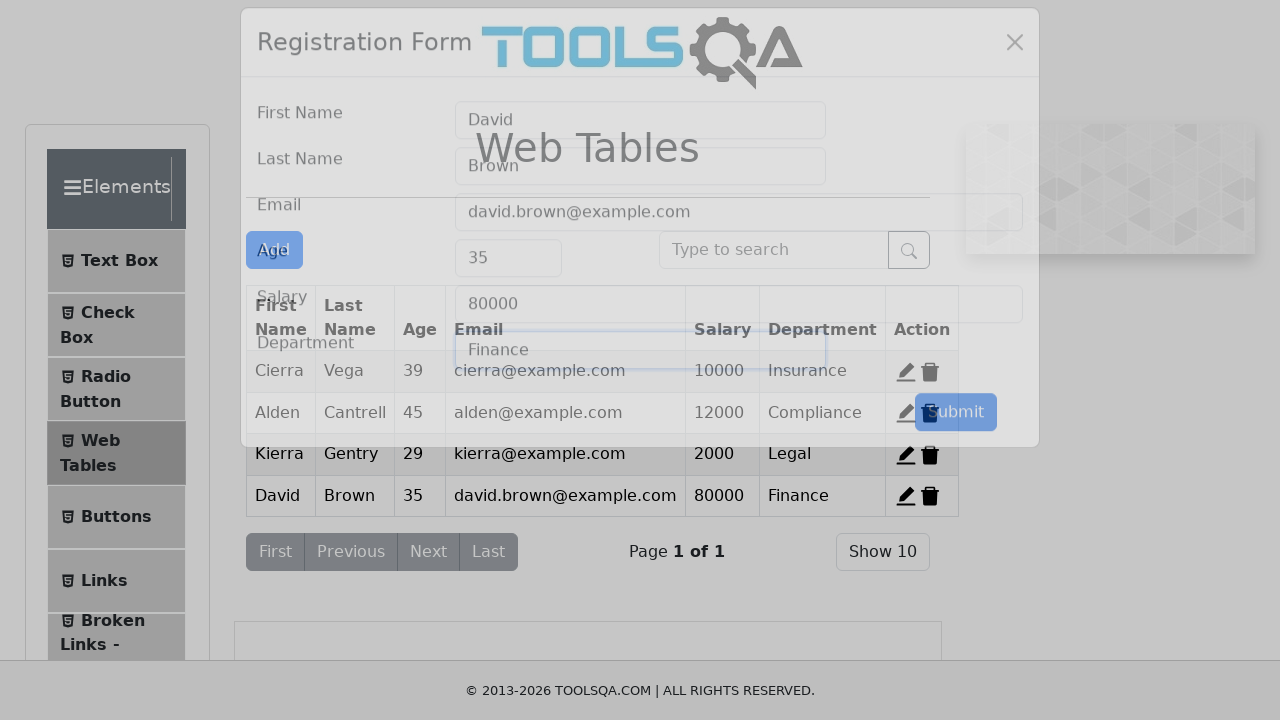

Registration form modal closed after submission
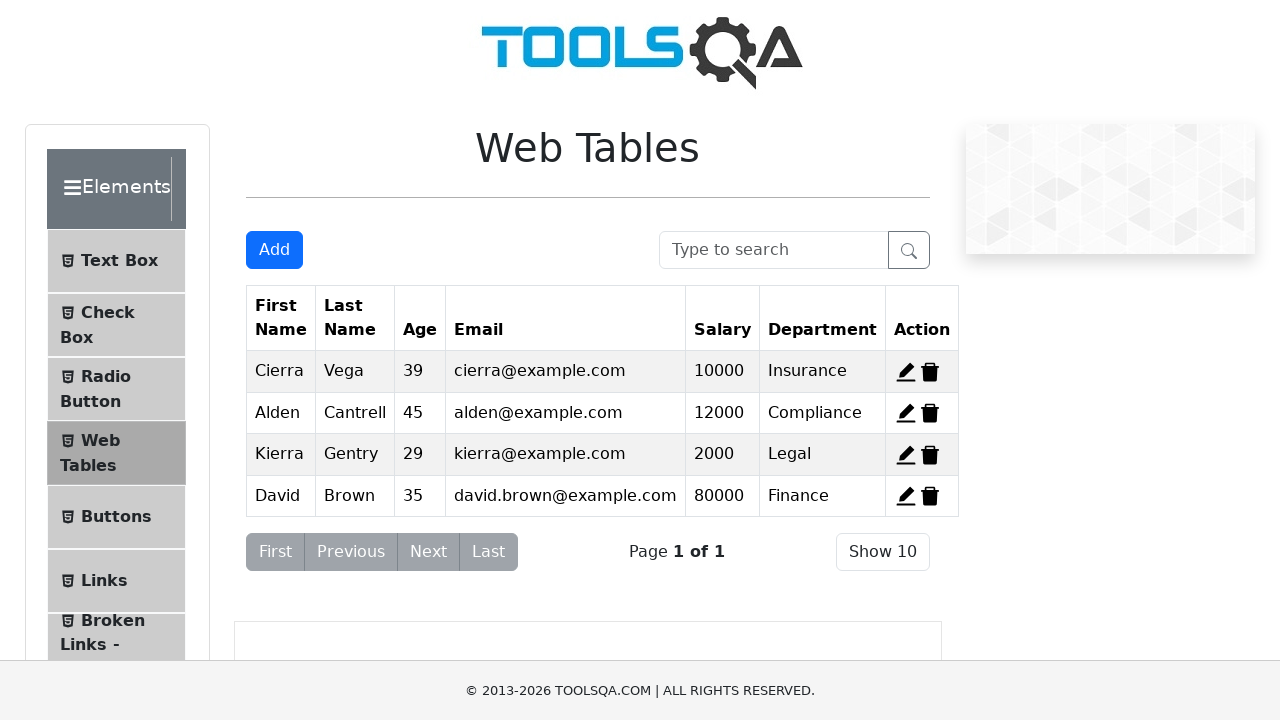

Searched for person 'David' in web table on #searchBox
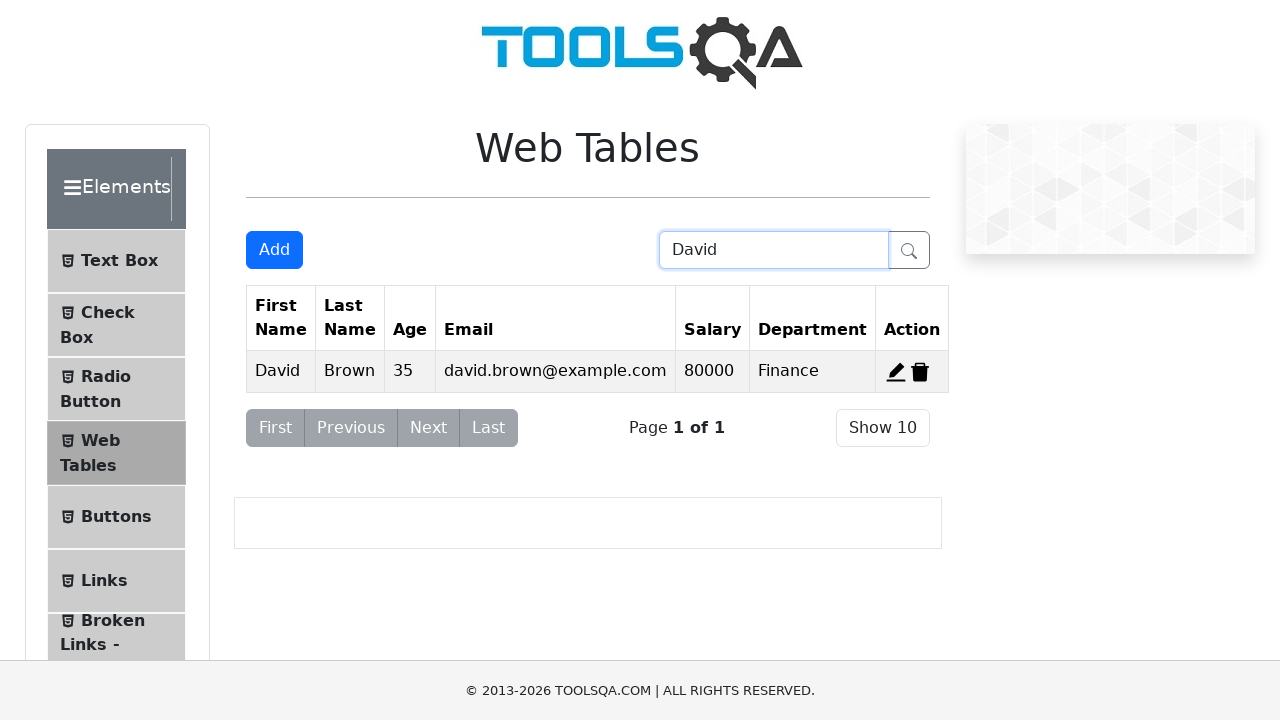

Clicked edit button for David's record at (896, 372) on span[title='Edit']
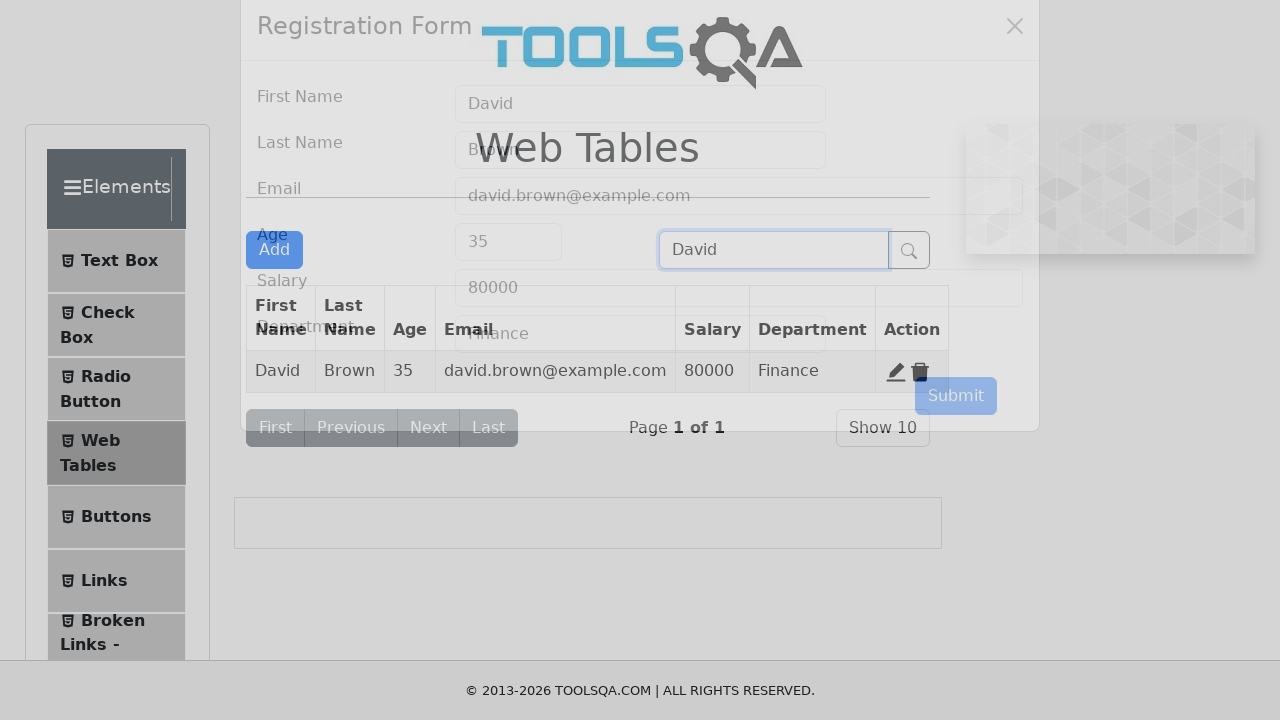

Edit form modal appeared
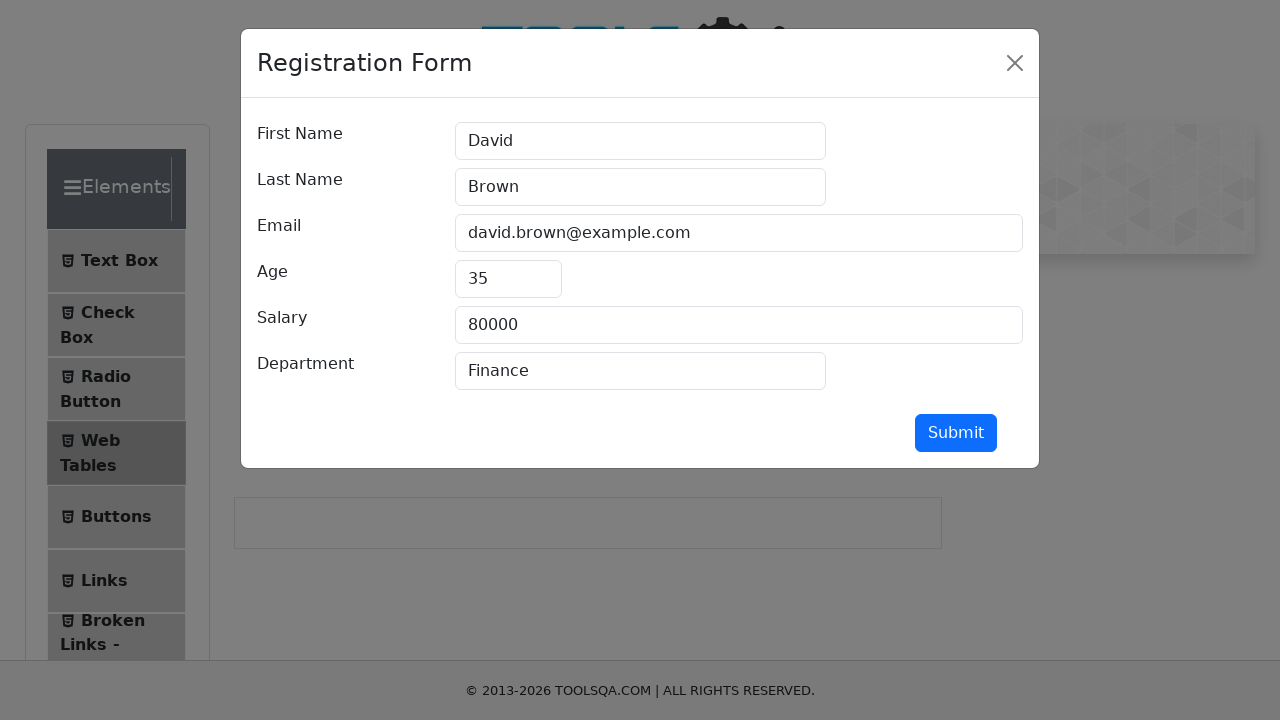

Updated age field to '40' on #age
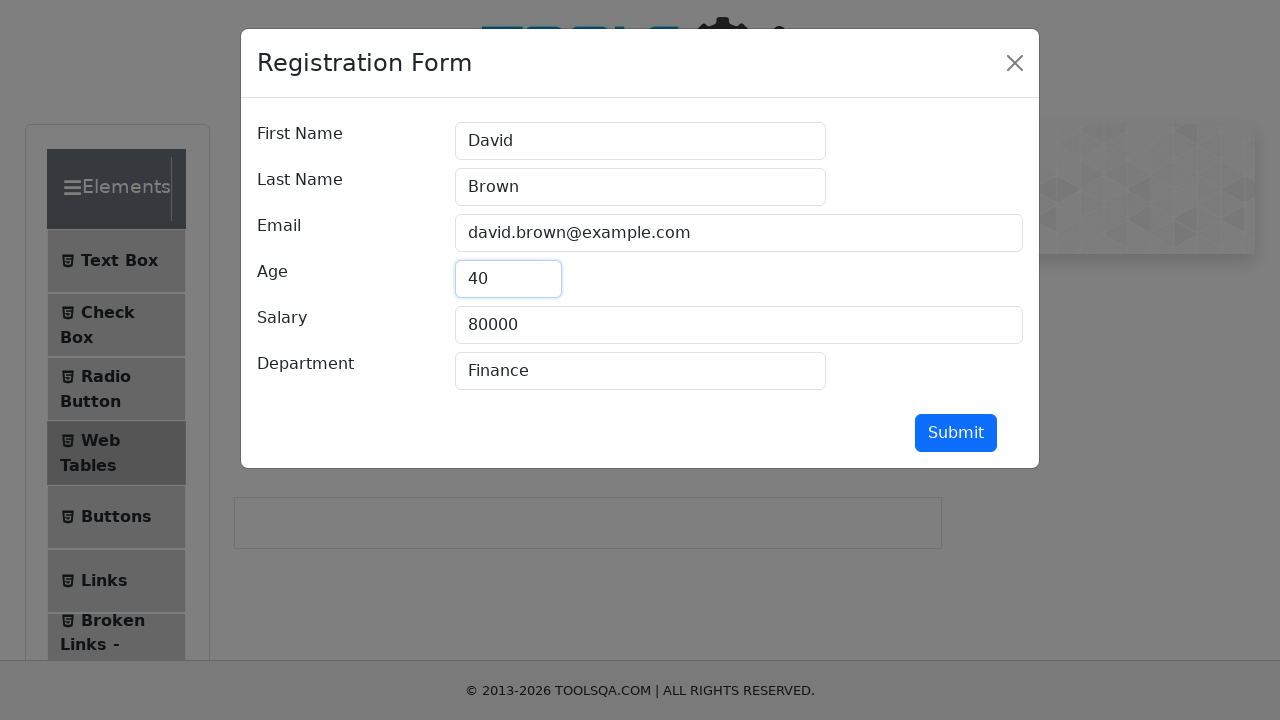

Clicked submit button to save edited person information at (956, 433) on #submit
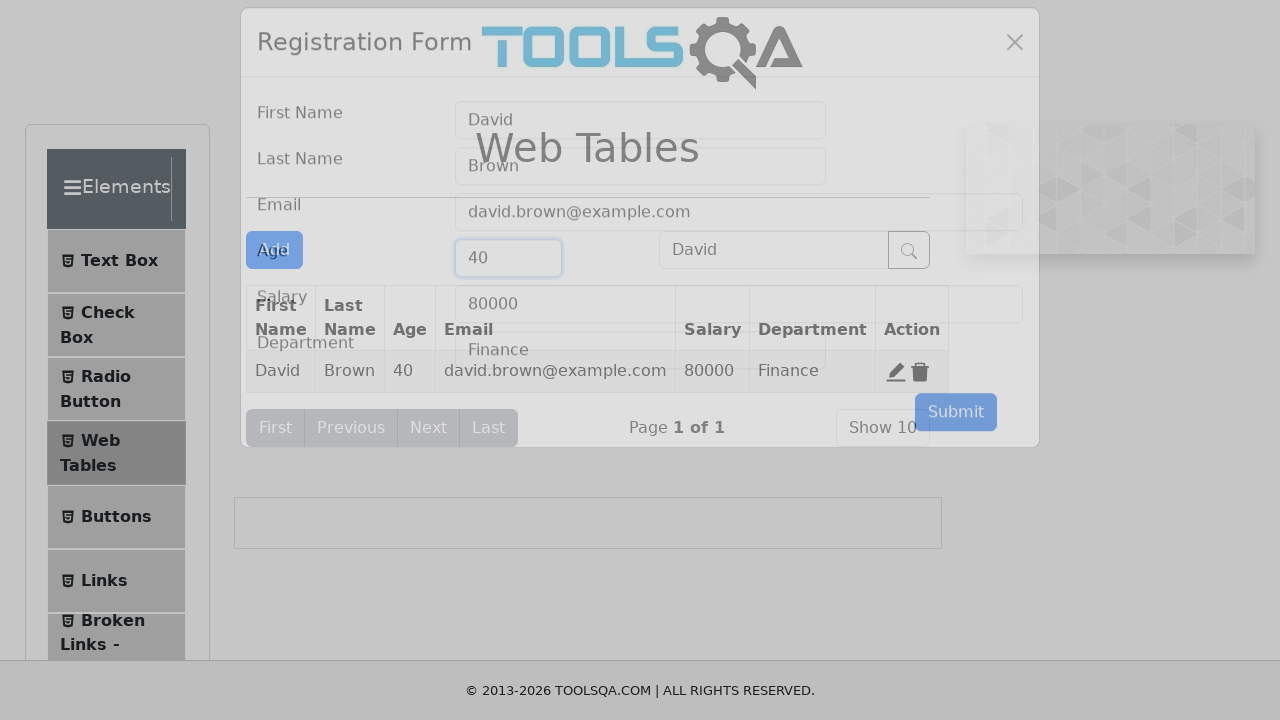

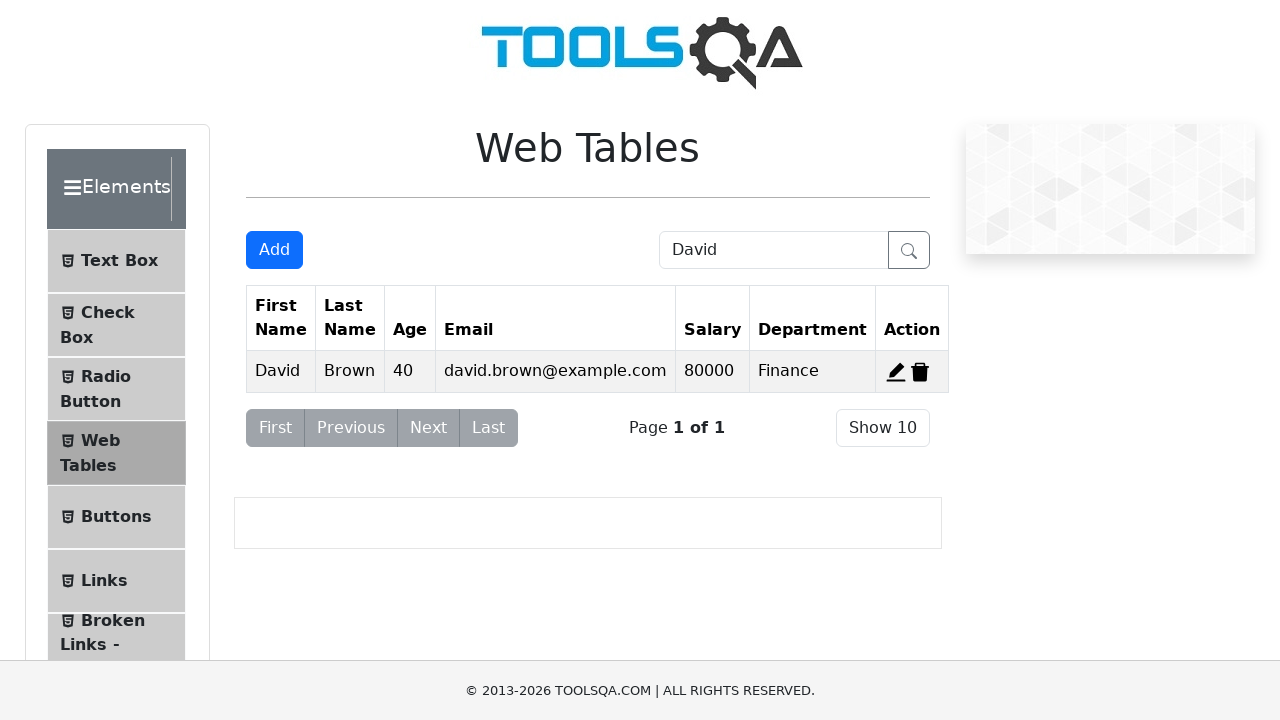